Searches for cats on ss.lv classified ads site by filtering by price range, age, and region, then clicks on a result

Starting URL: https://ss.lv

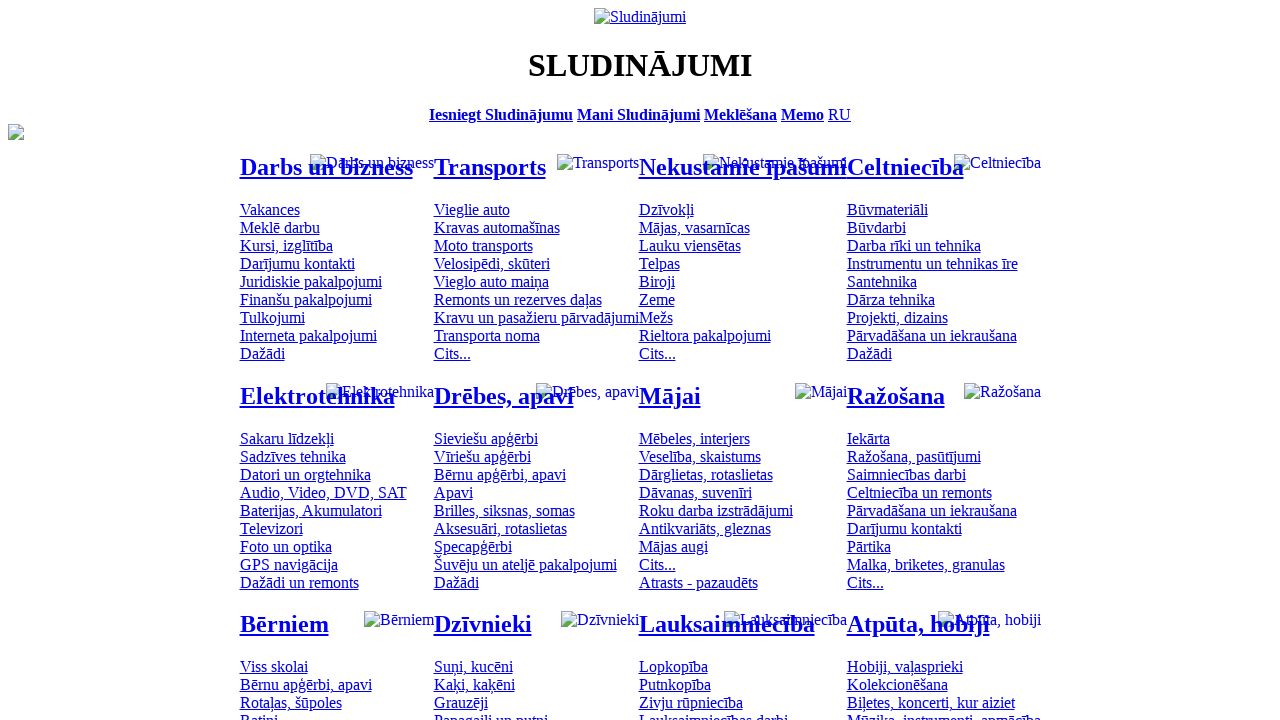

Clicked on cats category at (474, 685) on #mtd_301
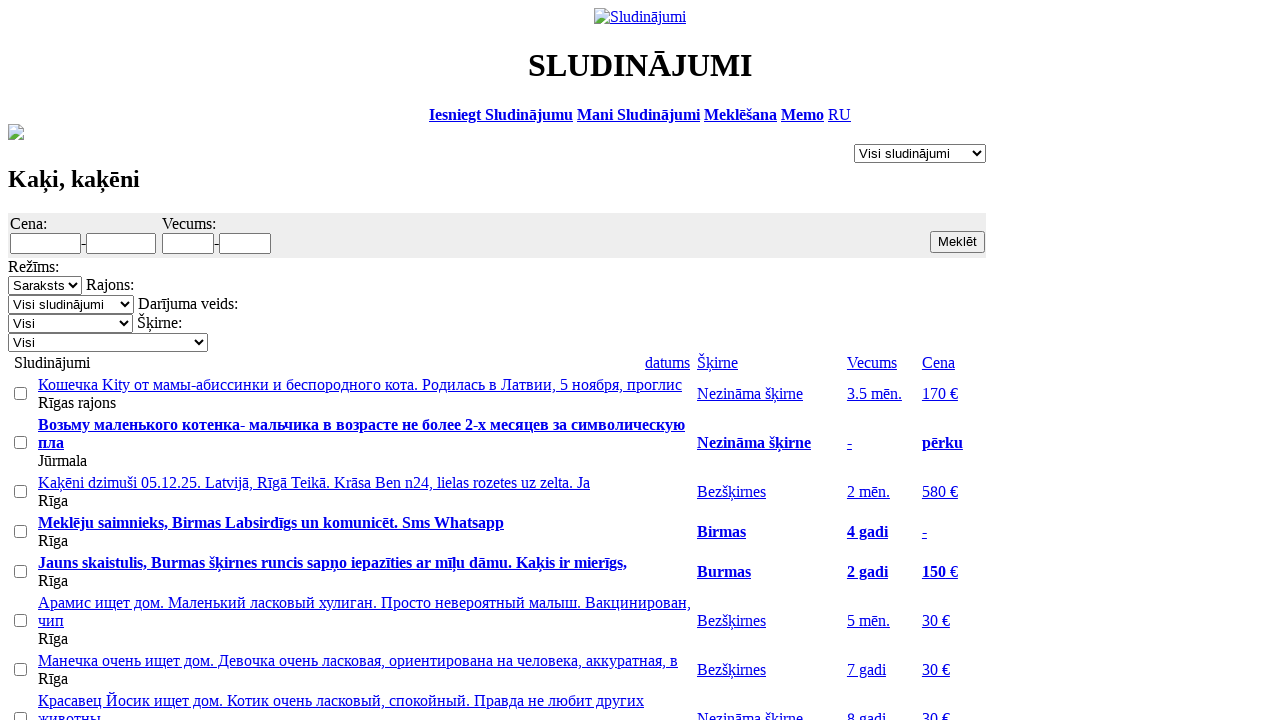

Filled minimum price field with '10' on #f_o_8_min
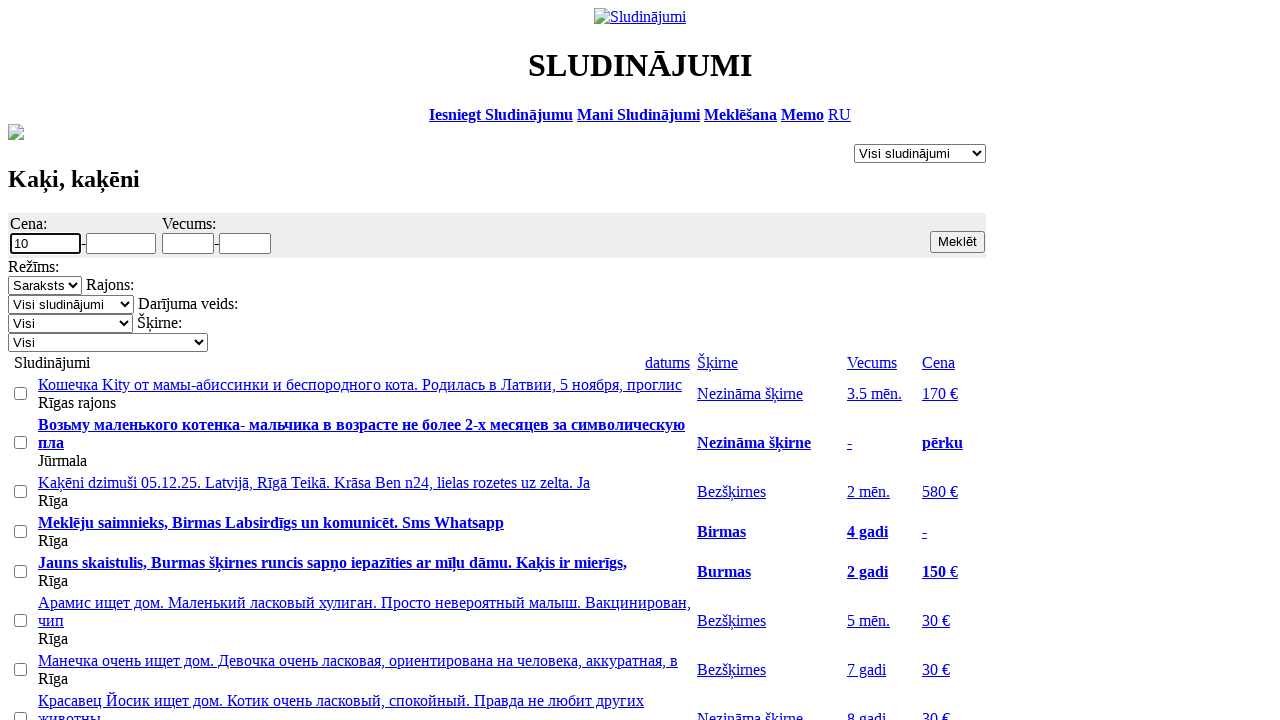

Filled maximum price field with '300' on #f_o_8_max
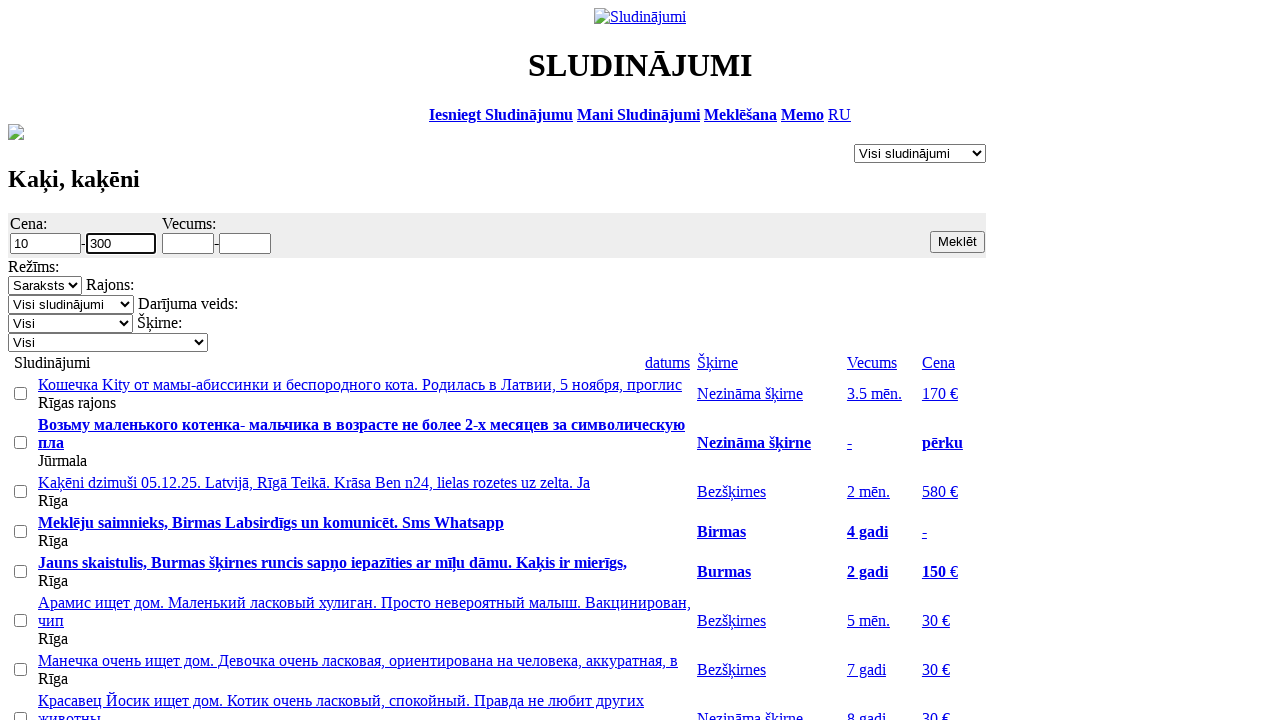

Filled minimum age field with '0' on #f_o_1276_min
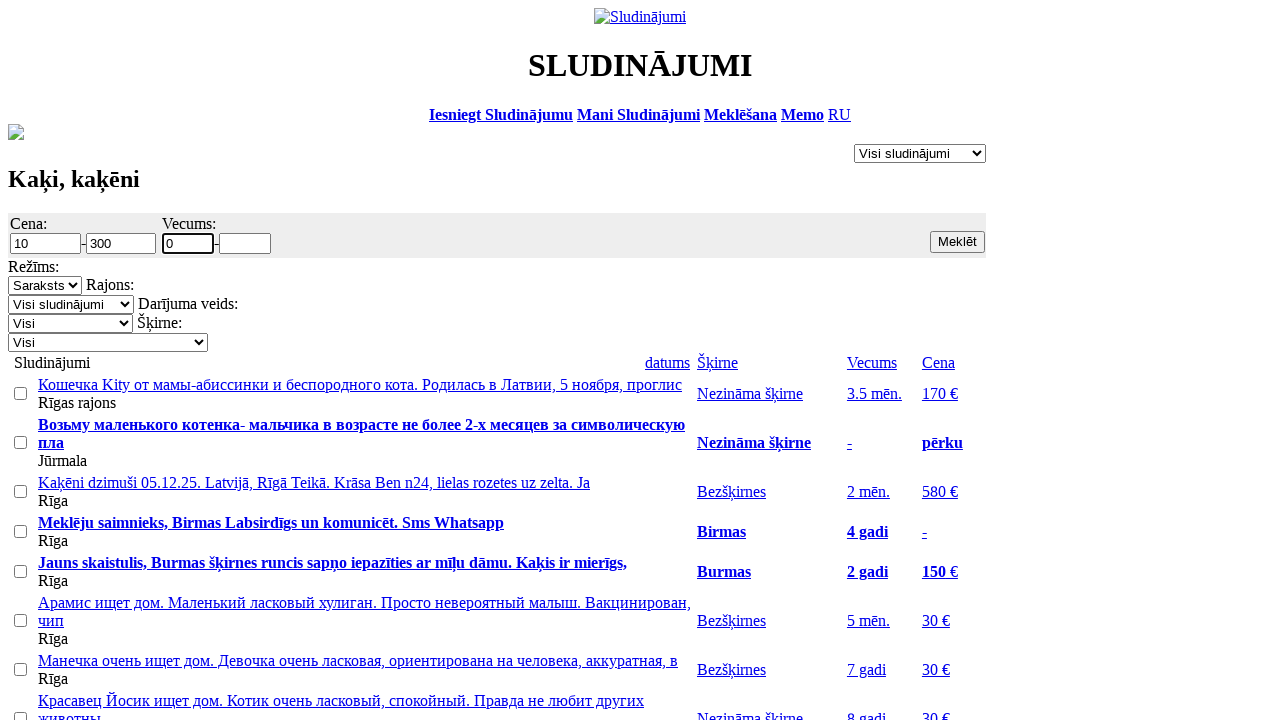

Filled maximum age field with '3' on #f_o_1276_max
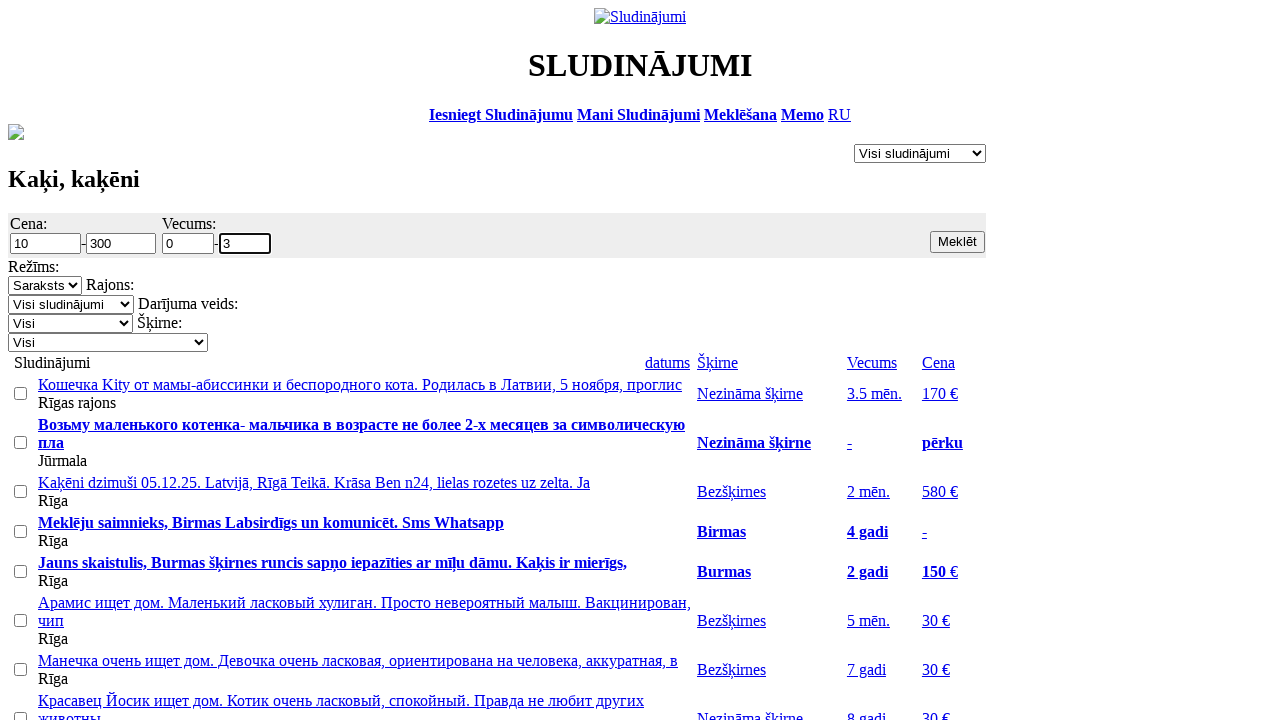

Selected 'riga_f' region from dropdown on #region_select
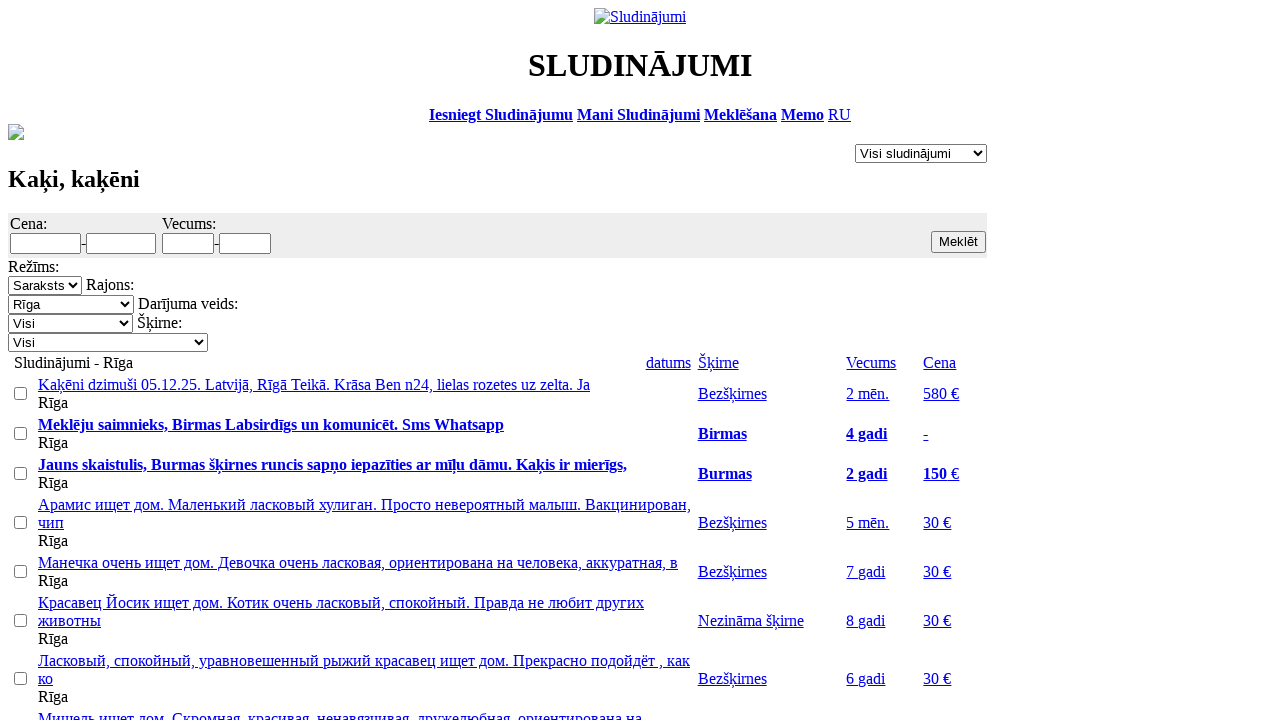

Clicked search button to filter cat listings at (958, 242) on .s12
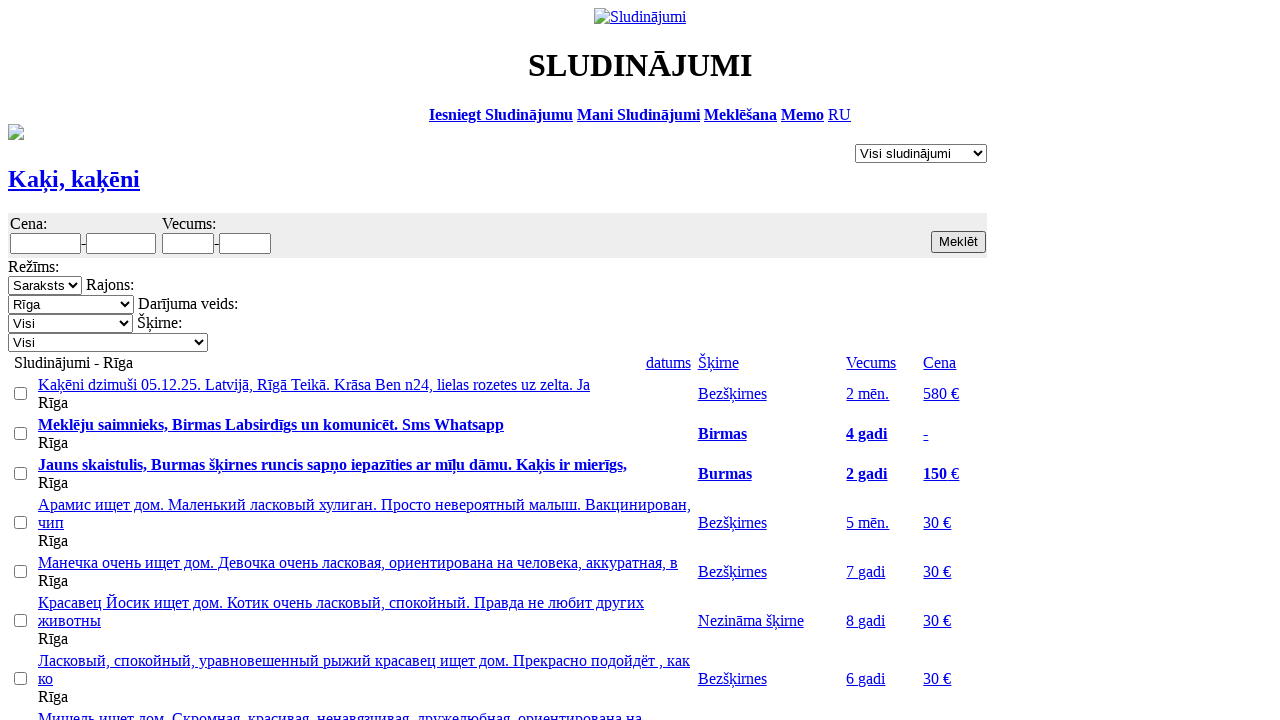

Clicked on a cat listing from search results at (314, 384) on .am
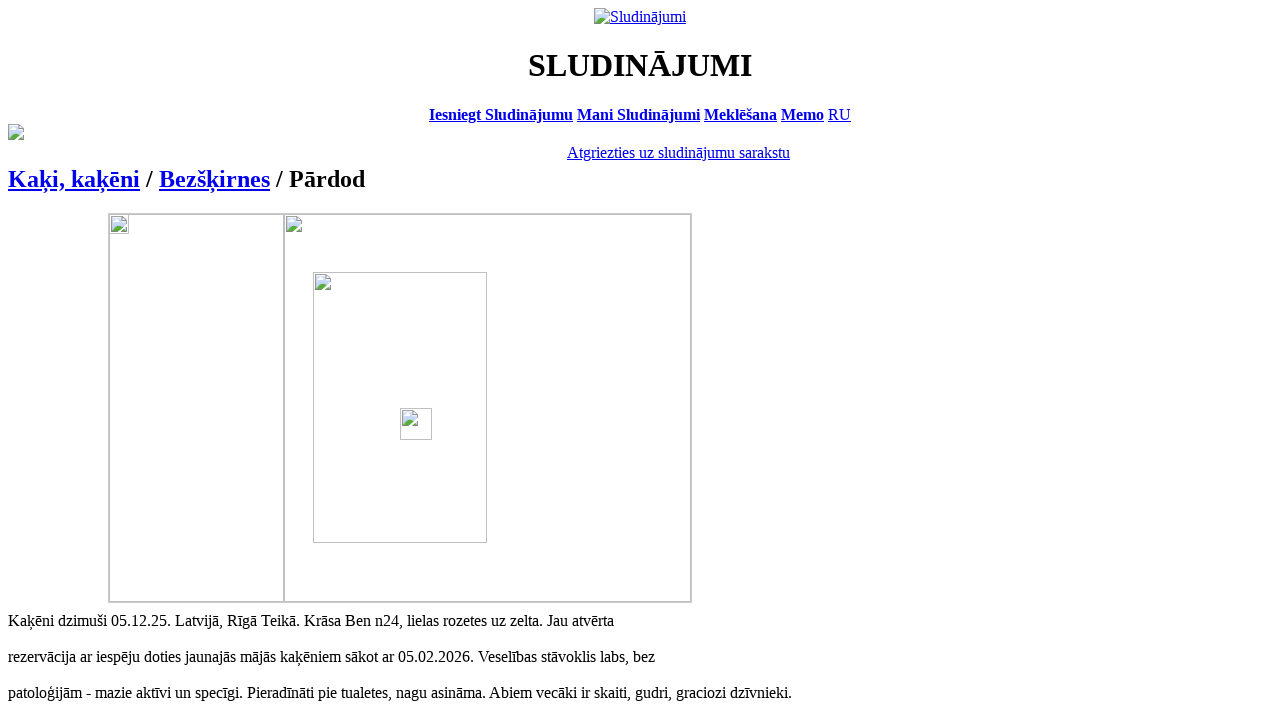

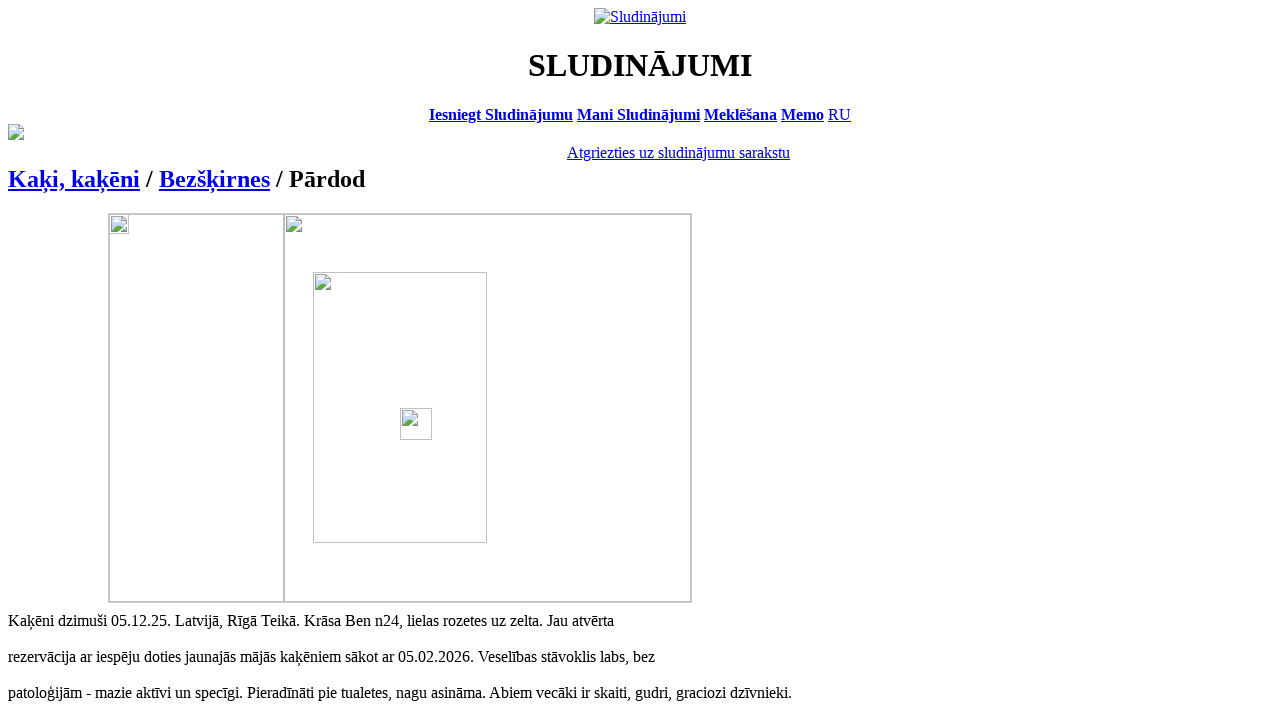